Tests dynamic controls page by finding a checkbox, clicking it to select, verifying selection, then clicking again to unselect and verifying the state change.

Starting URL: https://v1.training-support.net/selenium/dynamic-controls

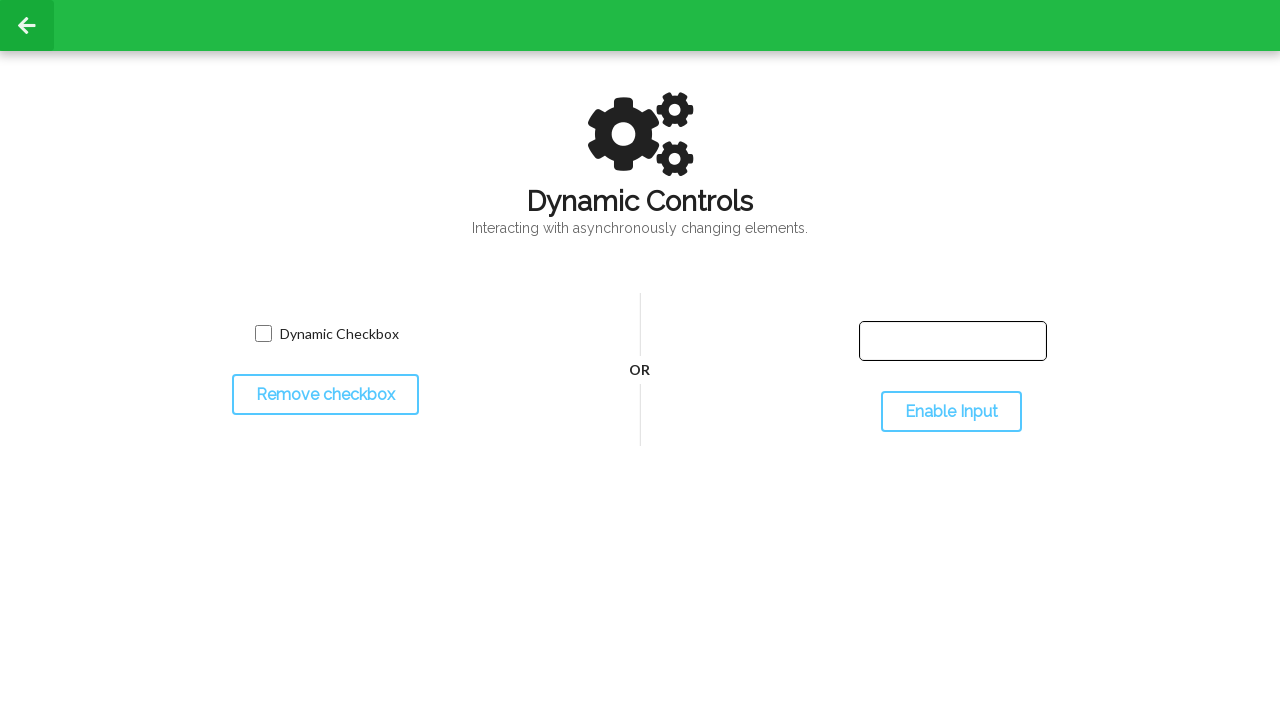

Navigated to dynamic controls test page
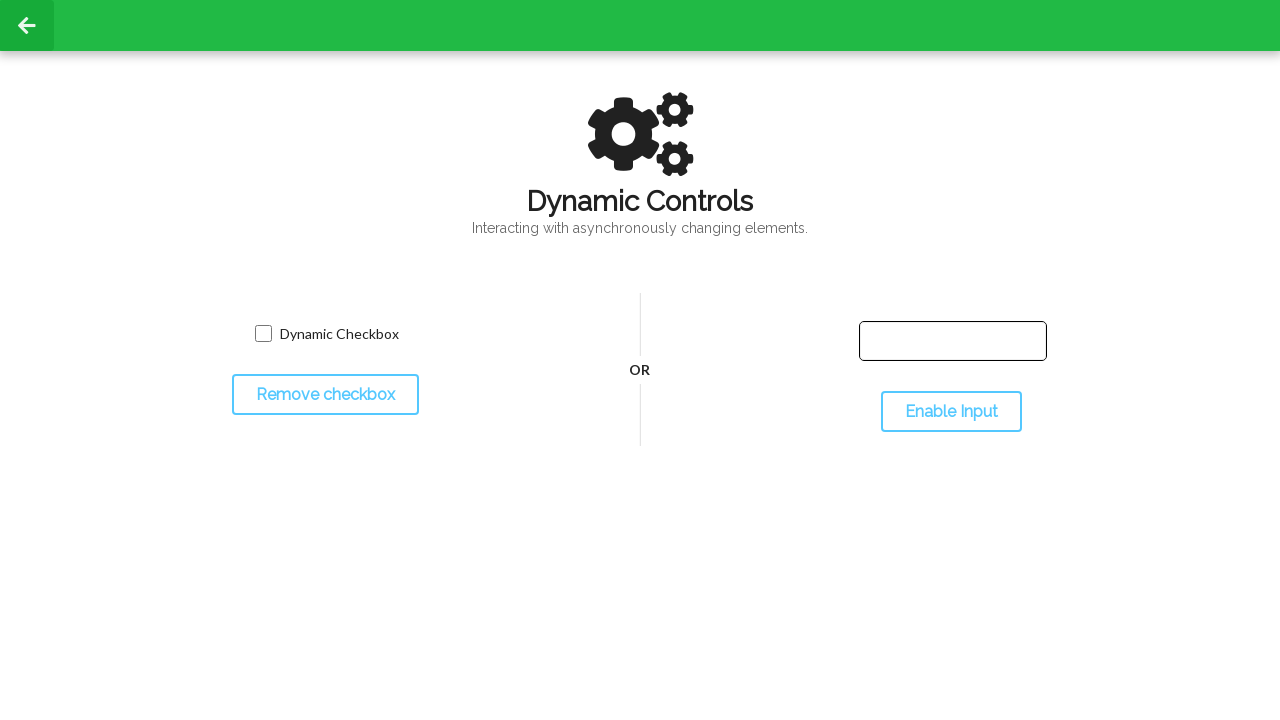

Clicked checkbox to select it at (263, 334) on input.willDisappear
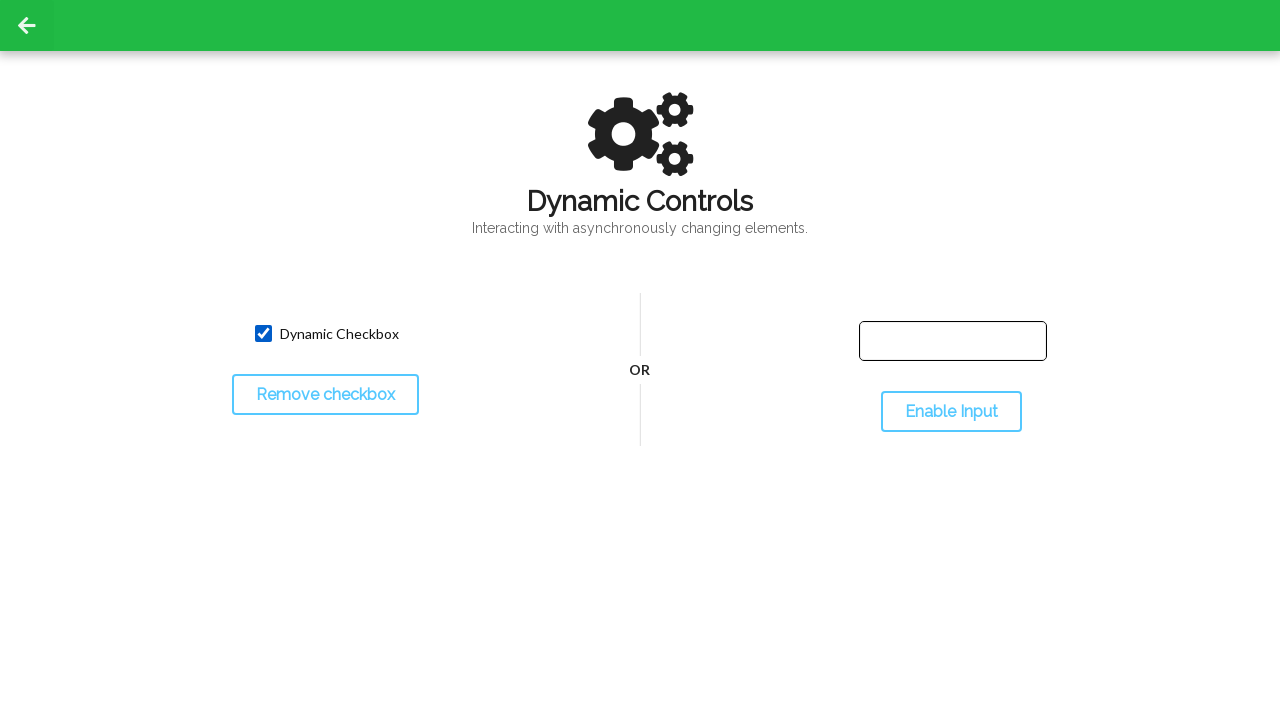

Verified checkbox is now selected
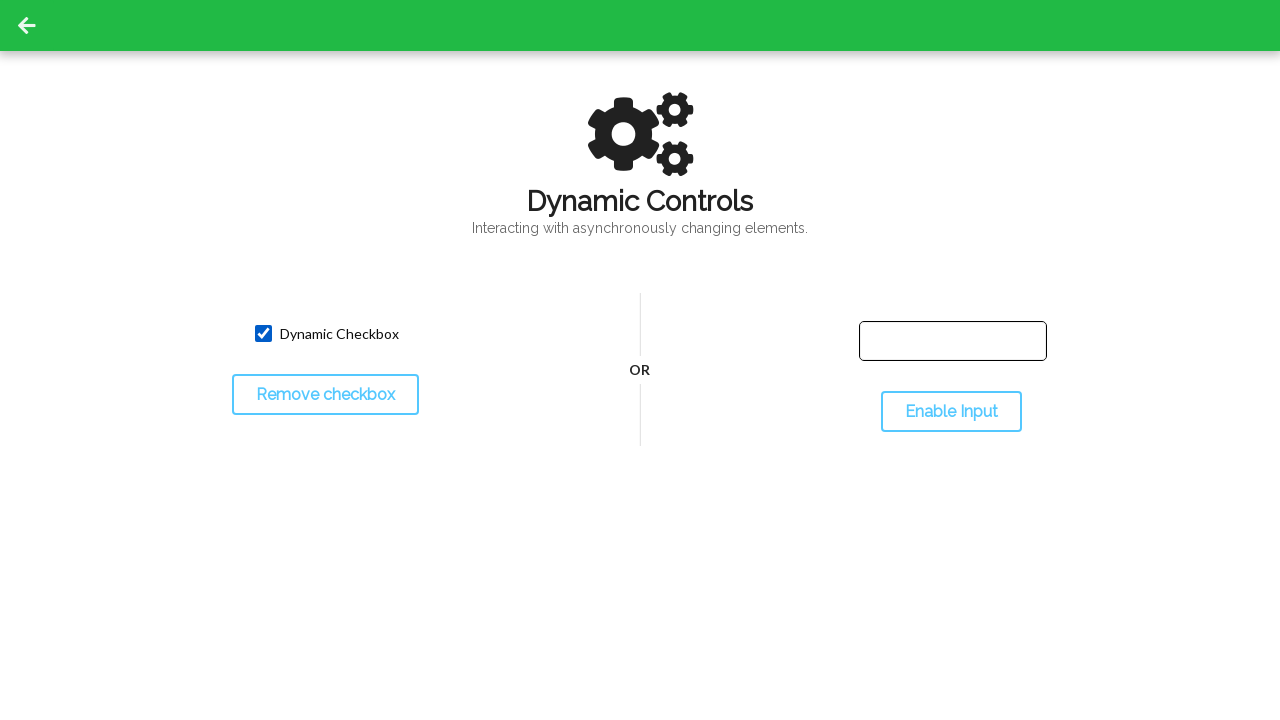

Clicked checkbox to unselect it at (263, 334) on input.willDisappear
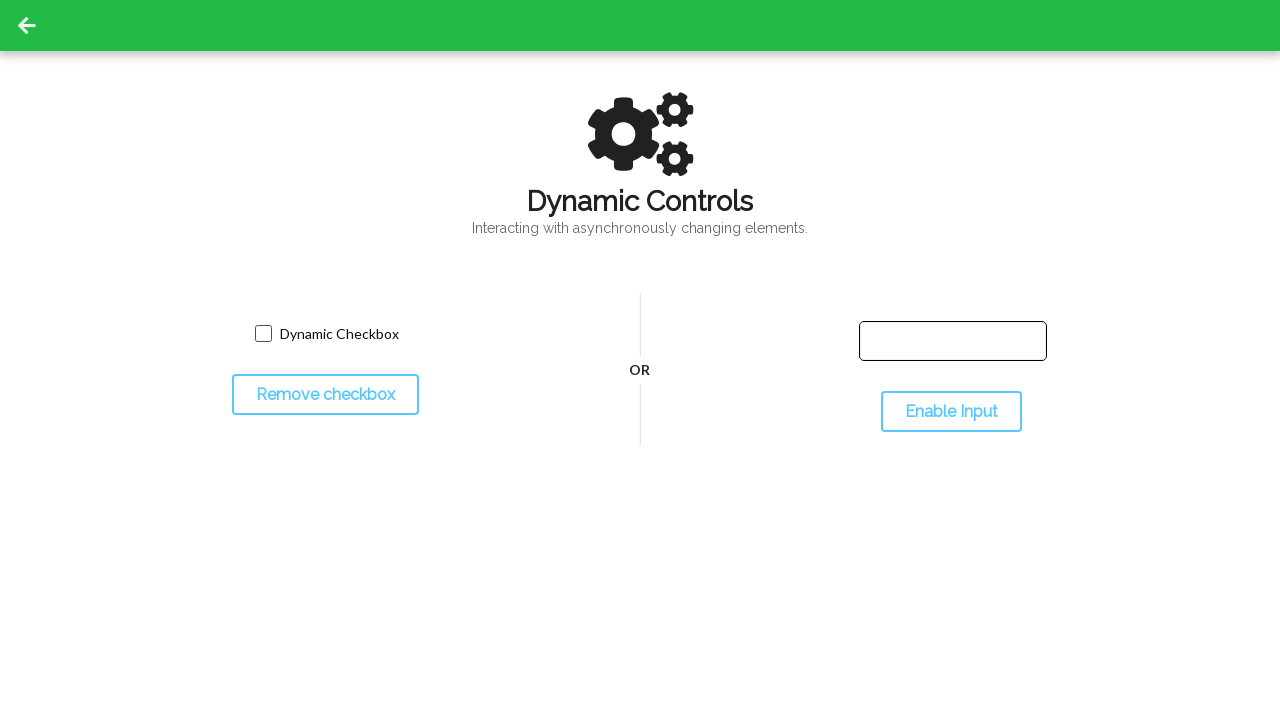

Verified checkbox is now unselected
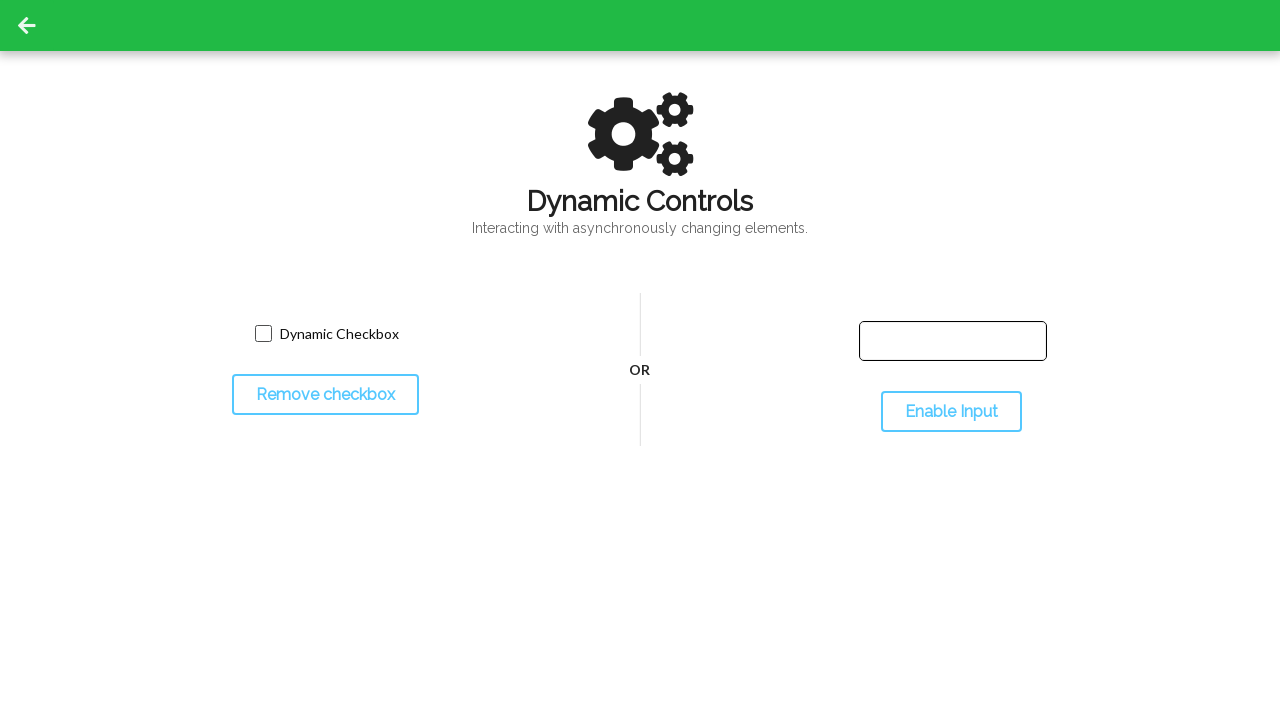

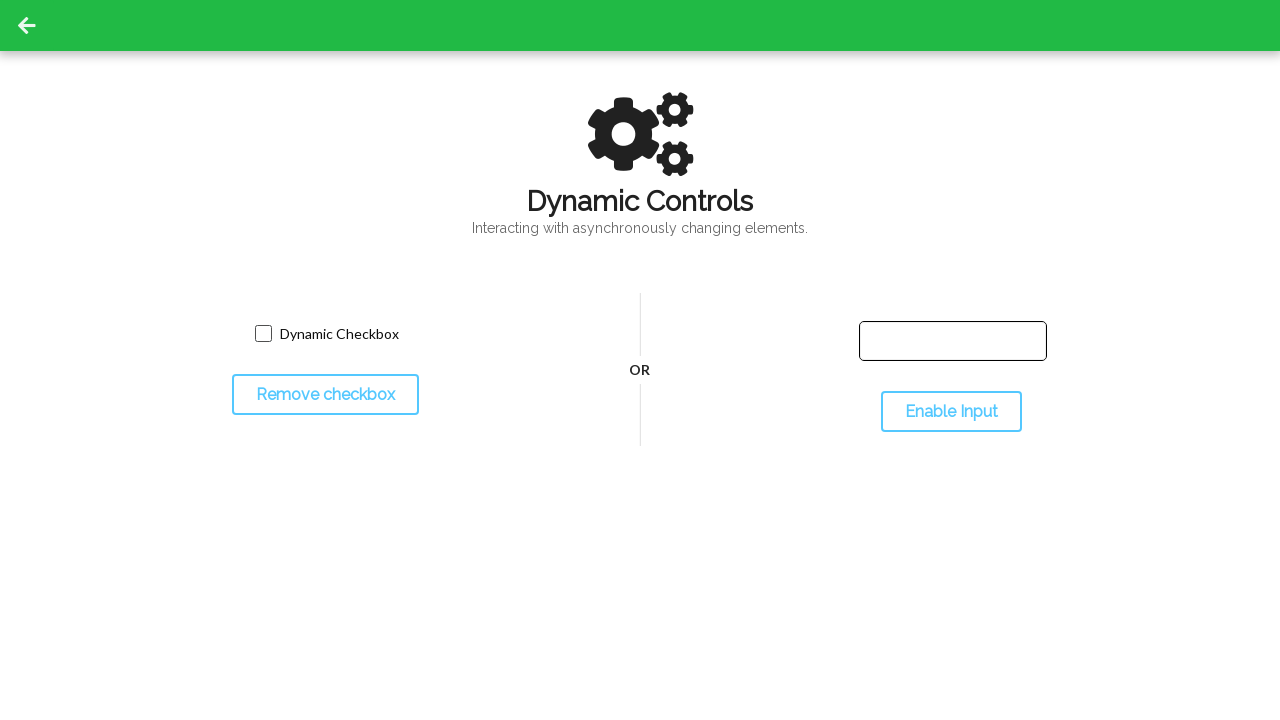